Tests dynamic control functionality by toggling a checkbox's visibility - hiding it, showing it again, and then selecting it

Starting URL: https://v1.training-support.net/selenium/dynamic-controls

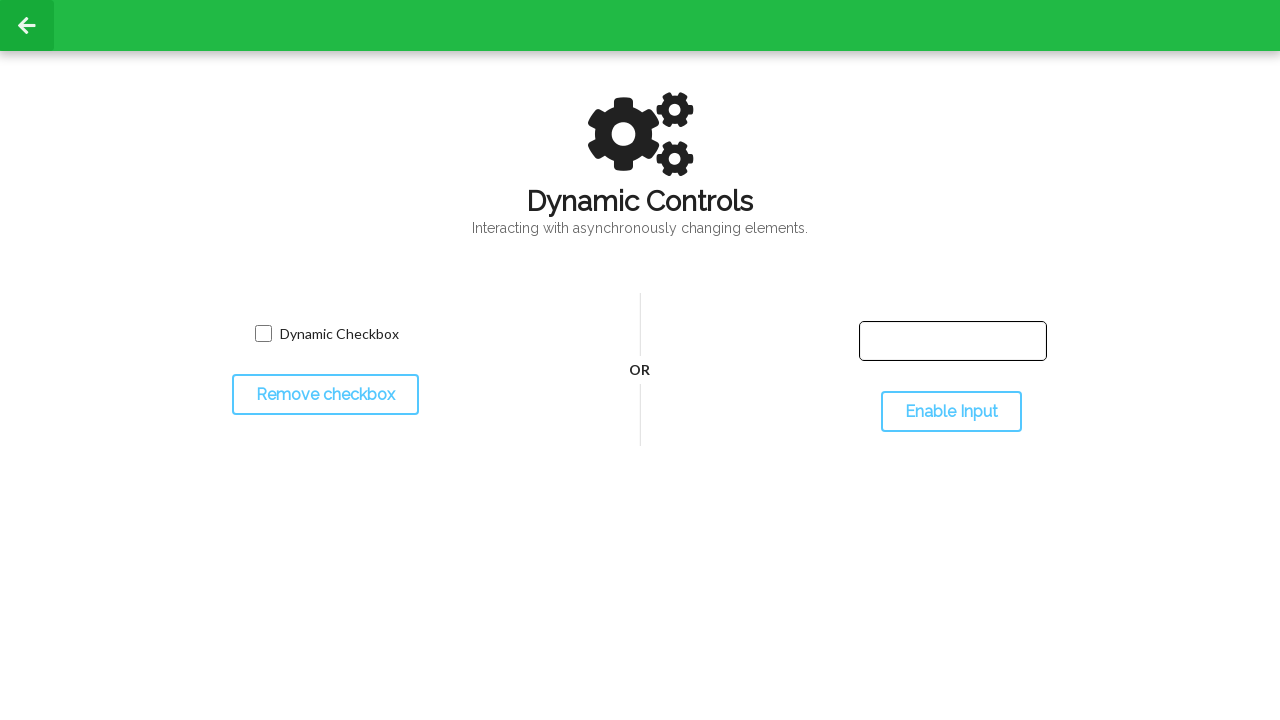

Clicked checkbox toggle button to hide the checkbox at (325, 395) on #toggleCheckbox
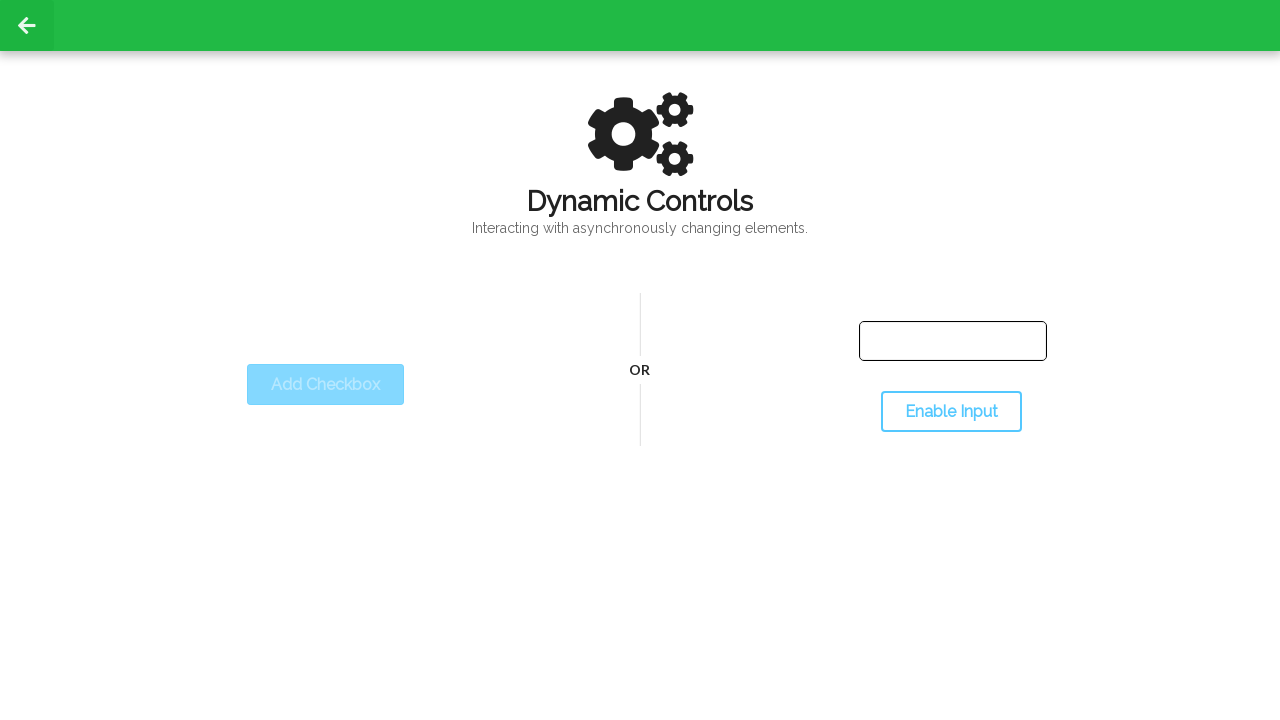

Checkbox has been hidden
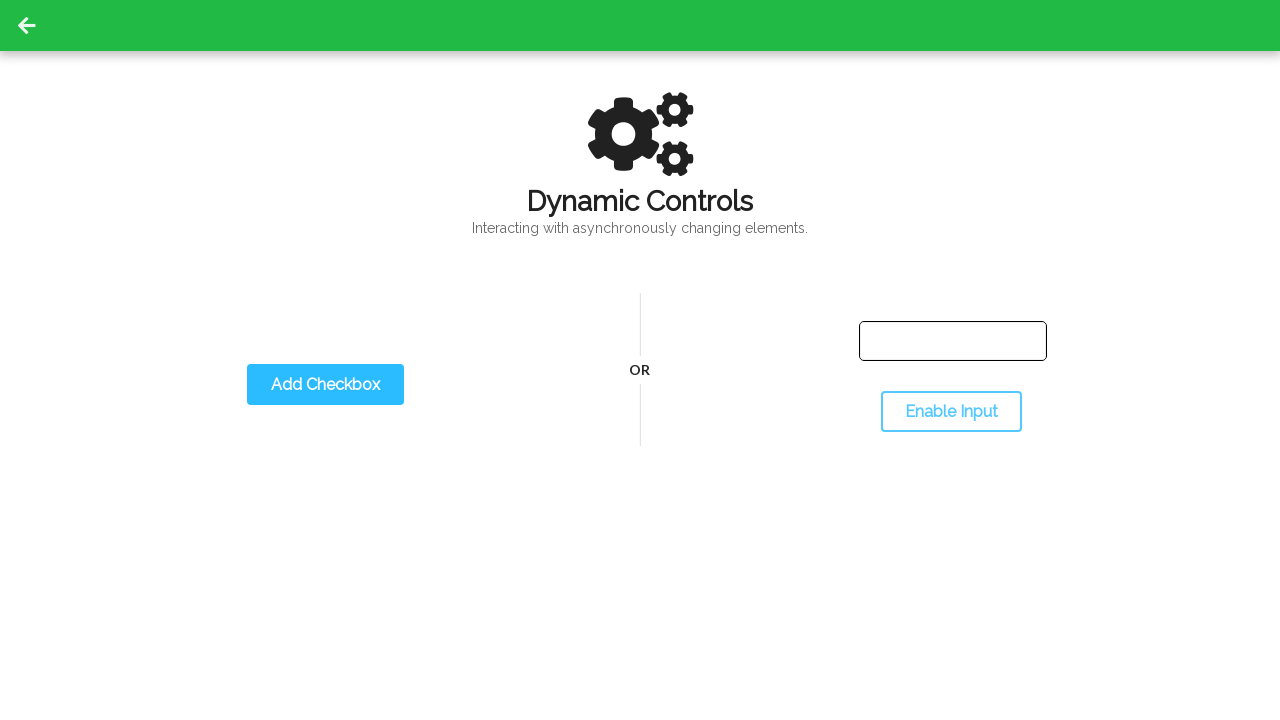

Clicked checkbox toggle button to show the checkbox again at (325, 385) on #toggleCheckbox
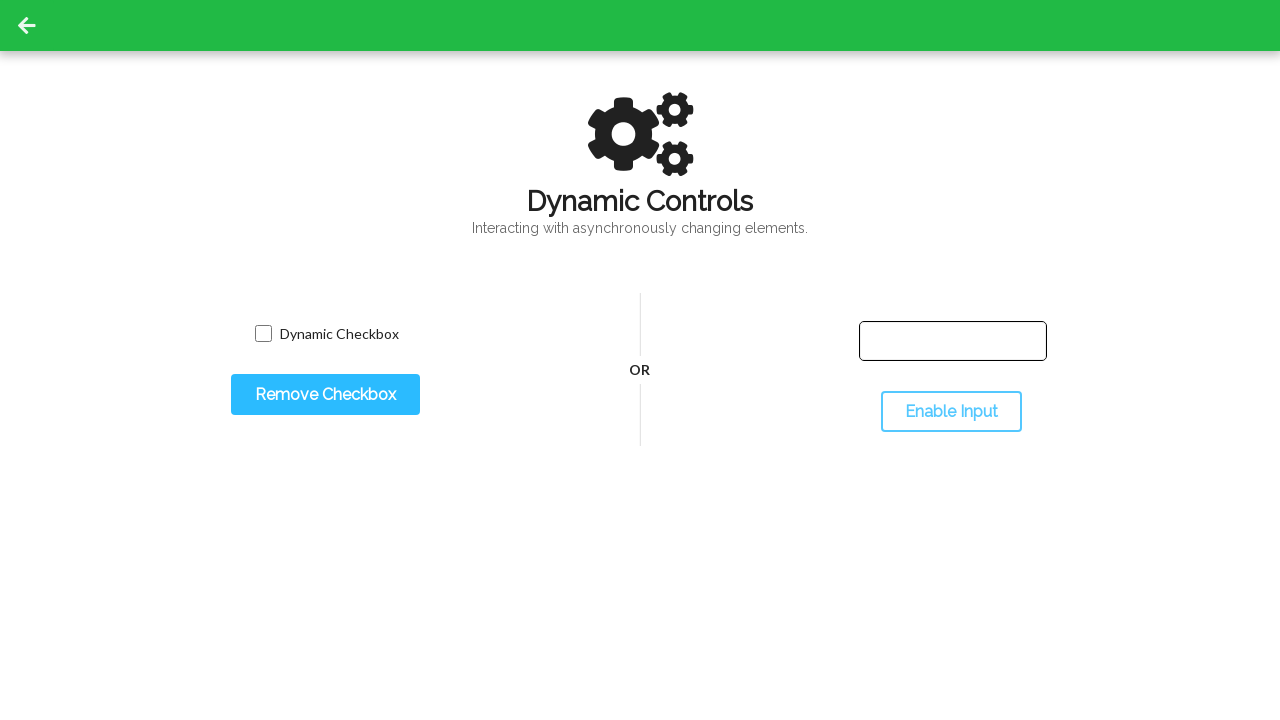

Checkbox is now visible again
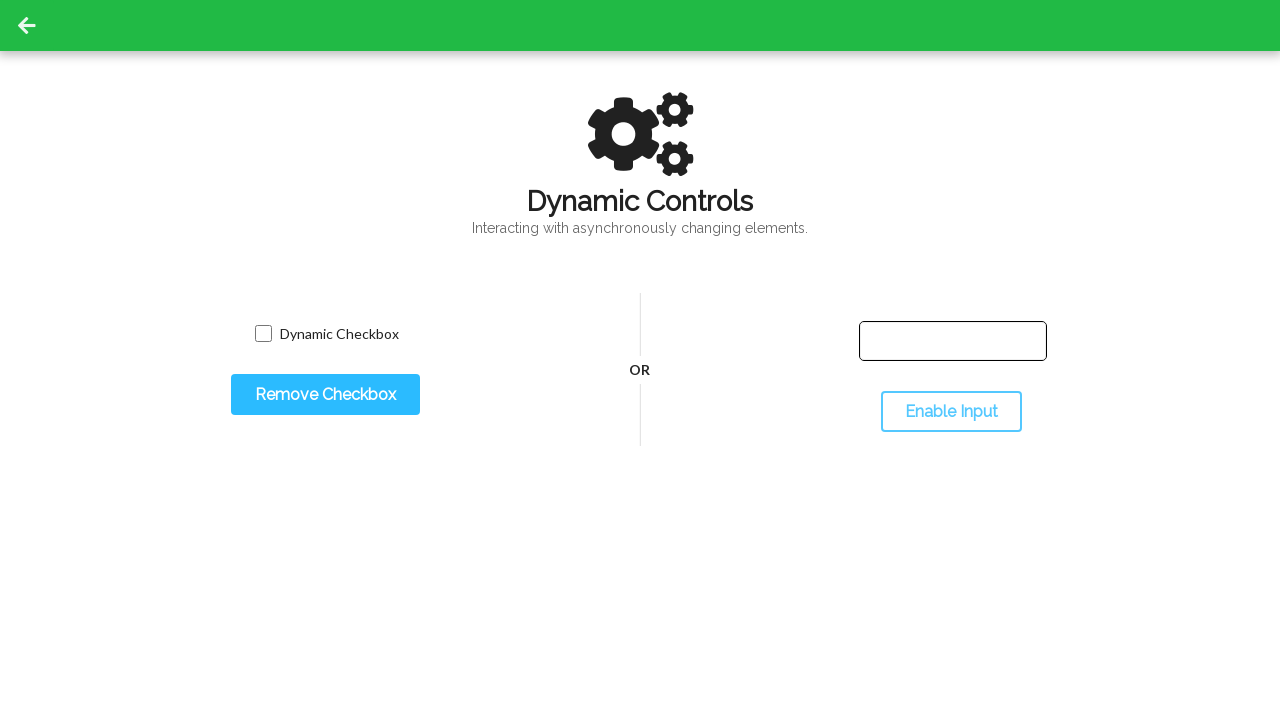

Clicked the checkbox to select it at (263, 334) on #dynamicCheckbox
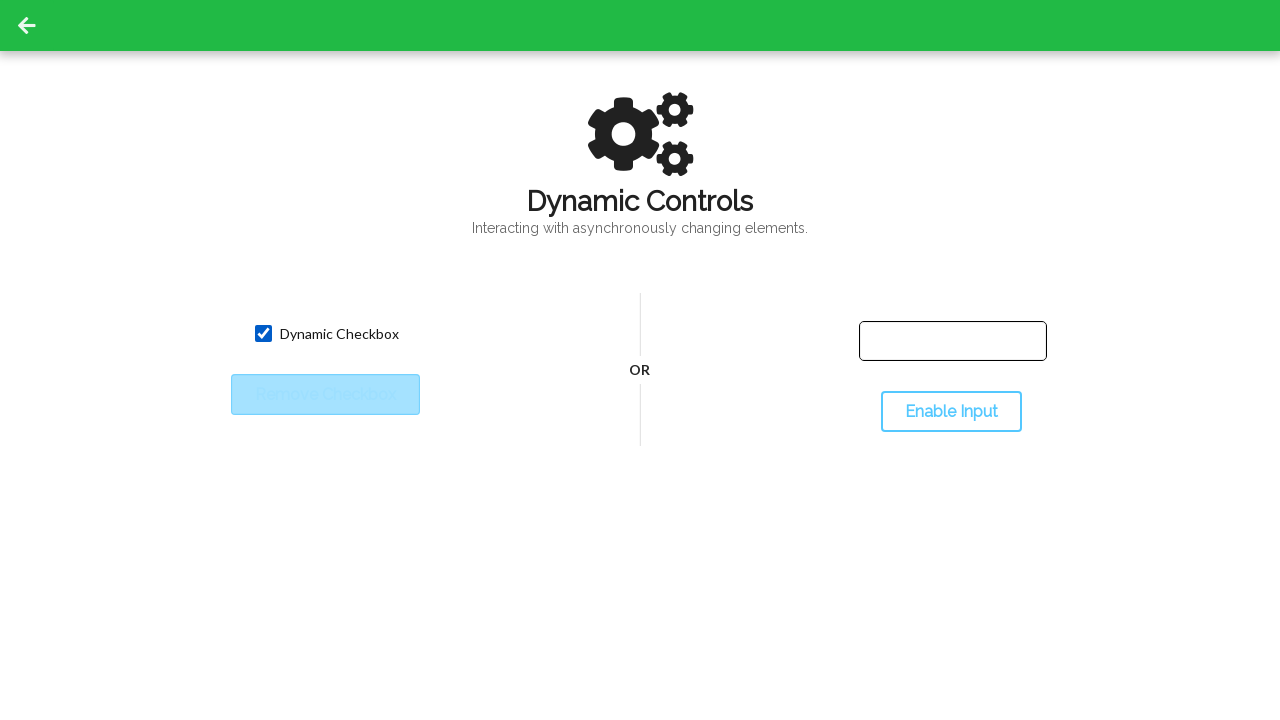

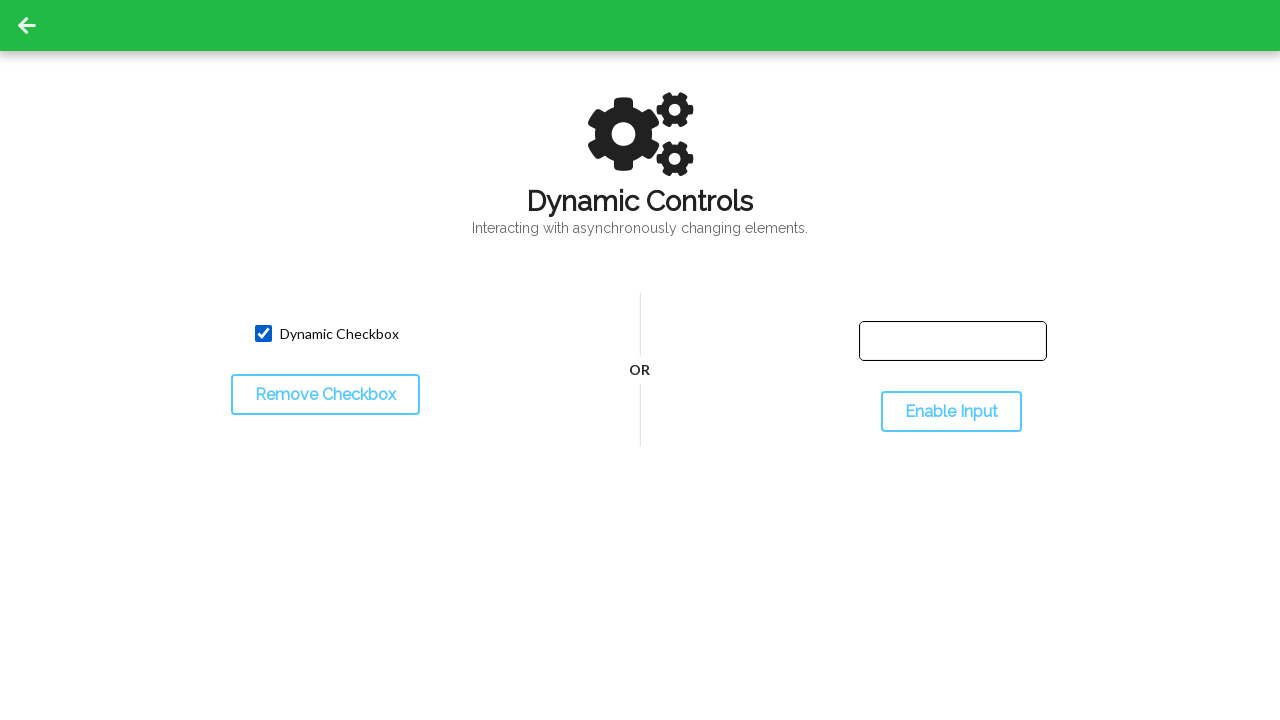